Tests the filter functionality on an e-commerce offers page by entering "Rice" in the search field and verifying that all displayed results contain the search term.

Starting URL: https://rahulshettyacademy.com/seleniumPractise/#/offers

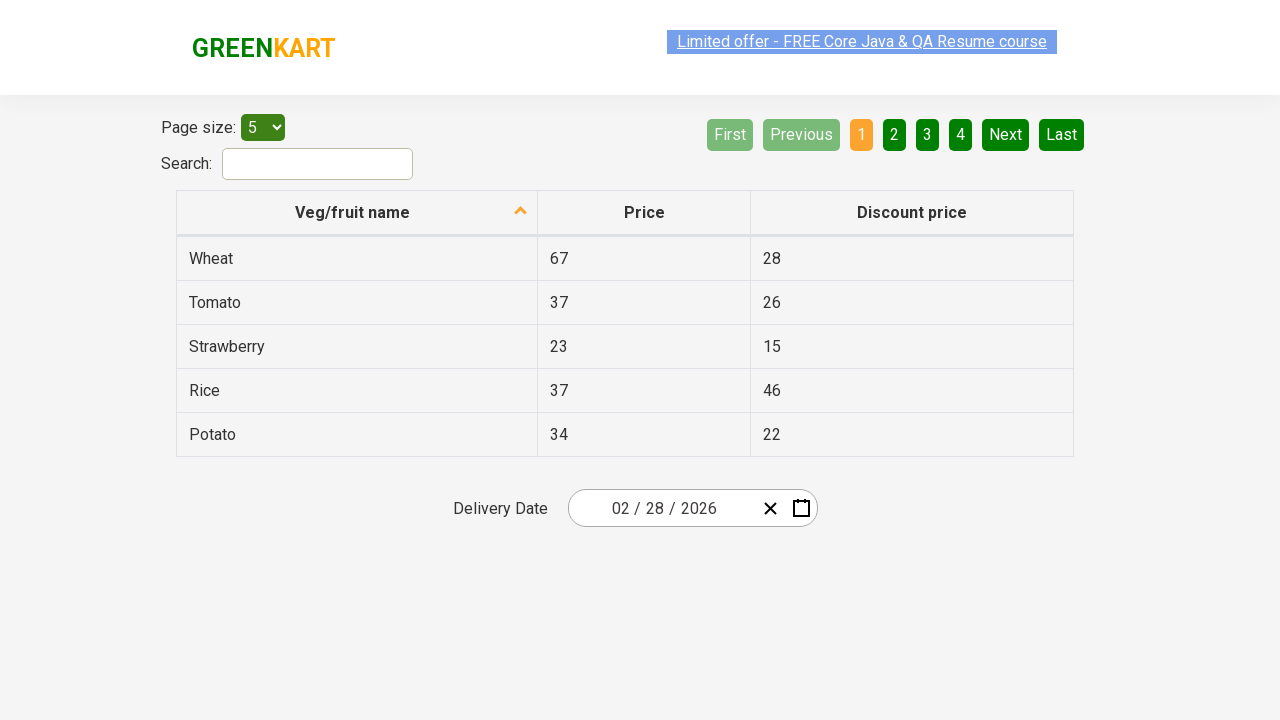

Filled search field with 'Rice' on input#search-field
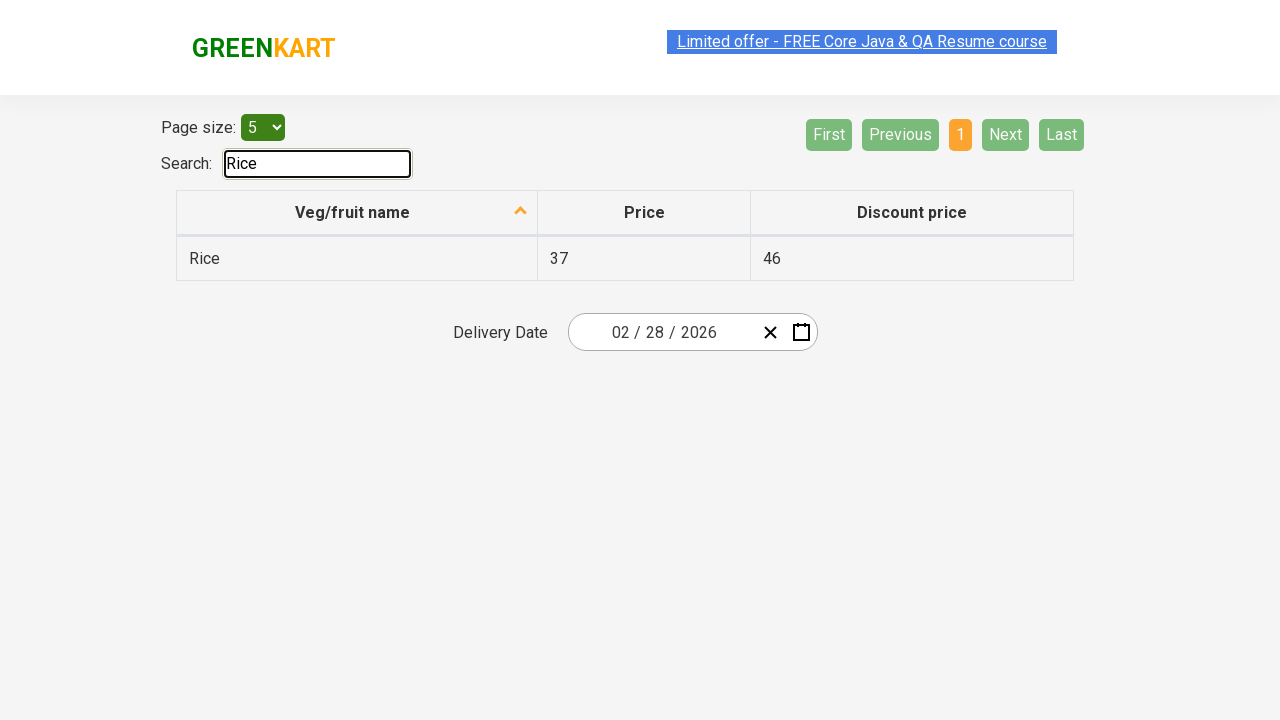

Waited for filter to apply
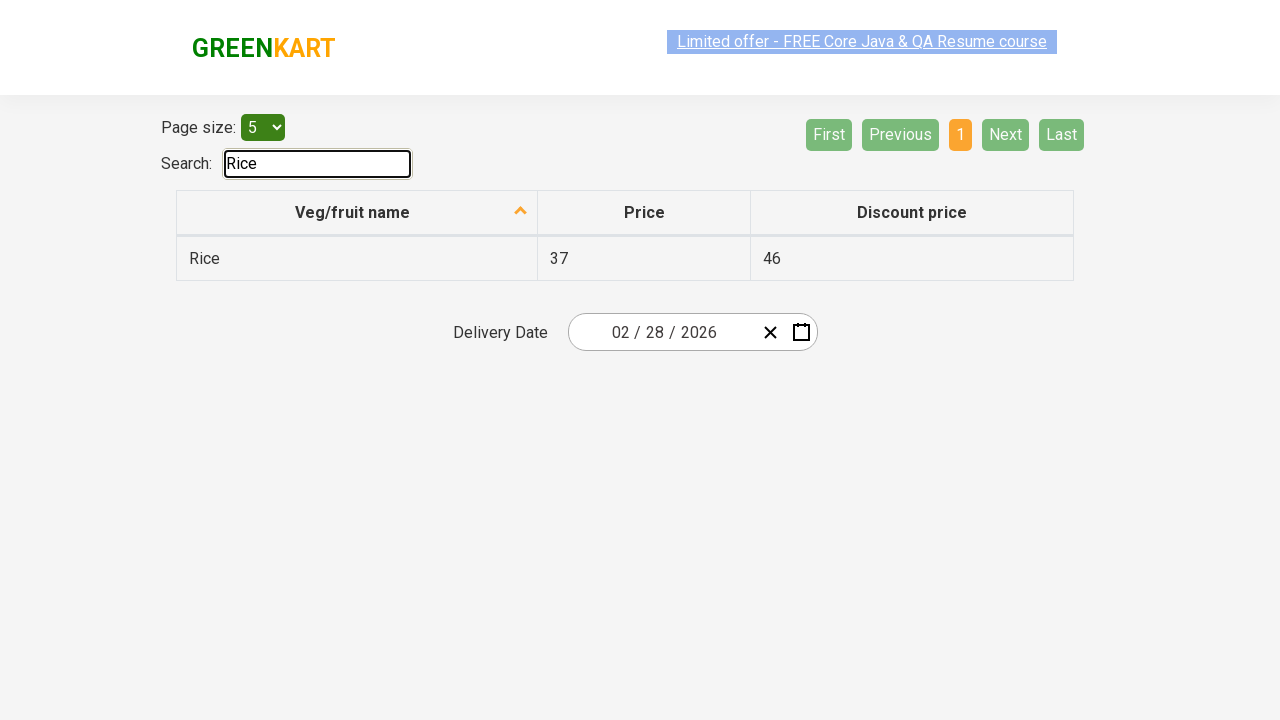

Retrieved all product names from the first column
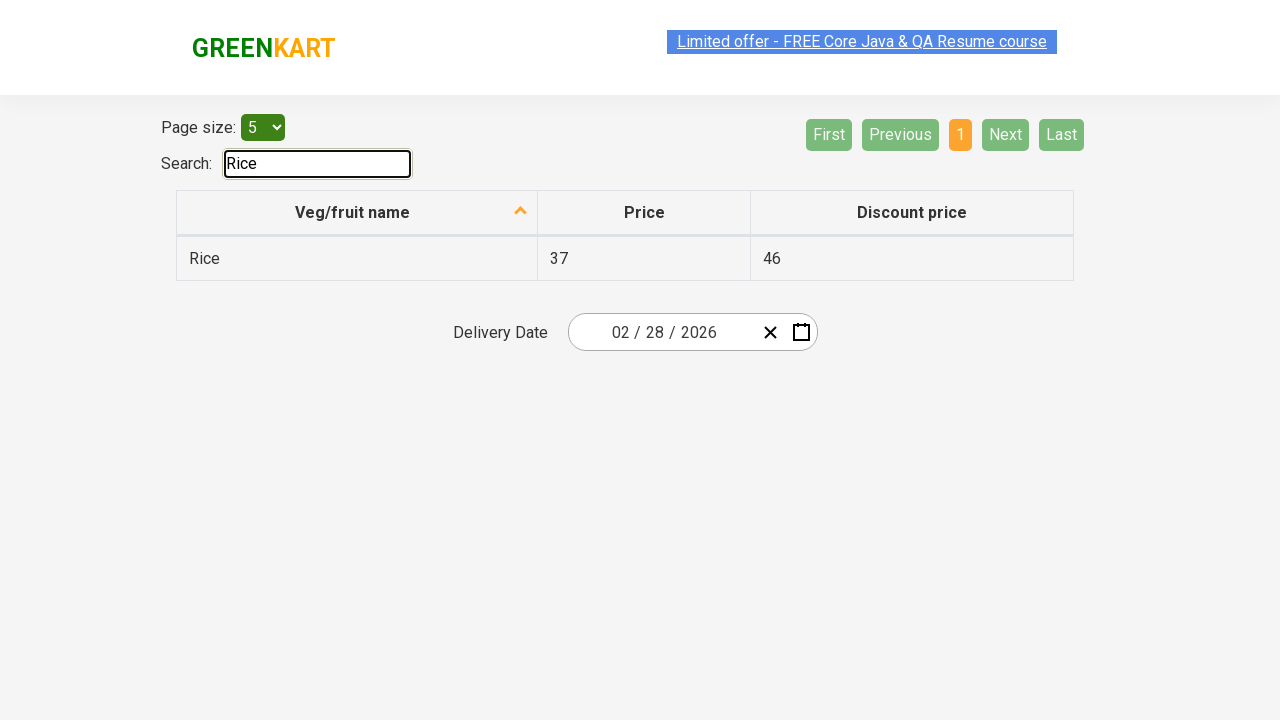

Verified product 'Rice' contains 'Rice'
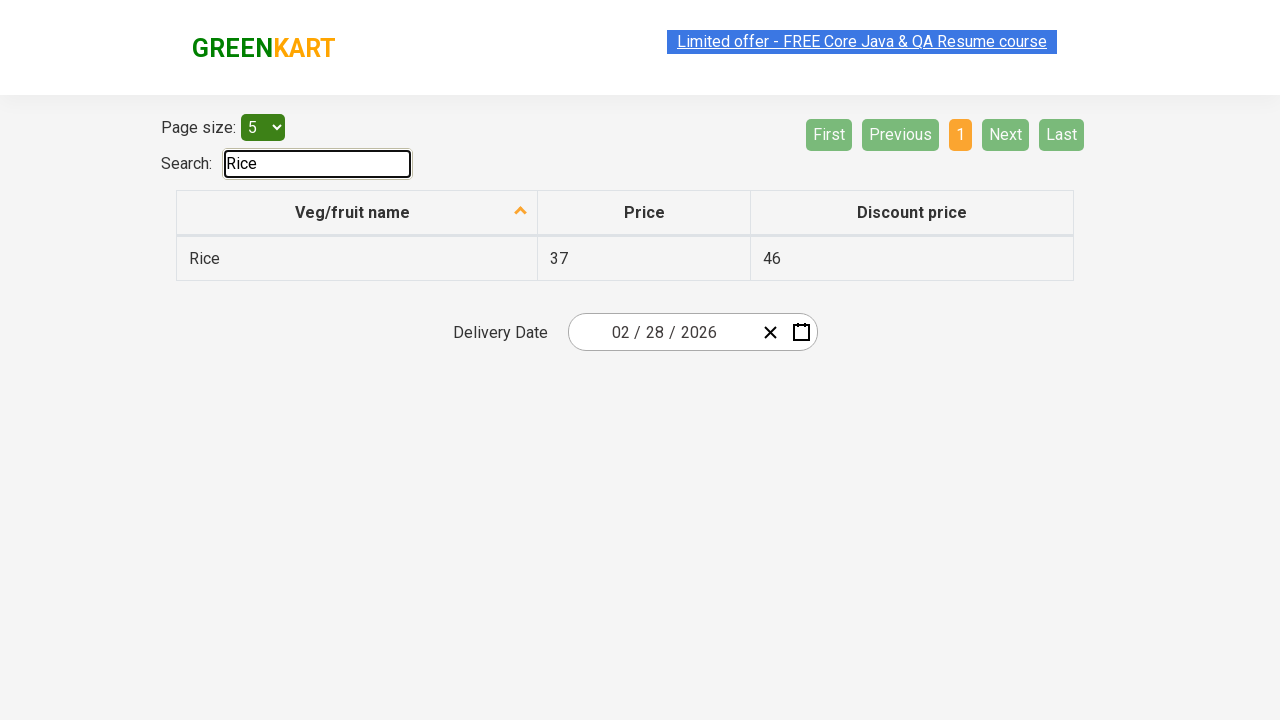

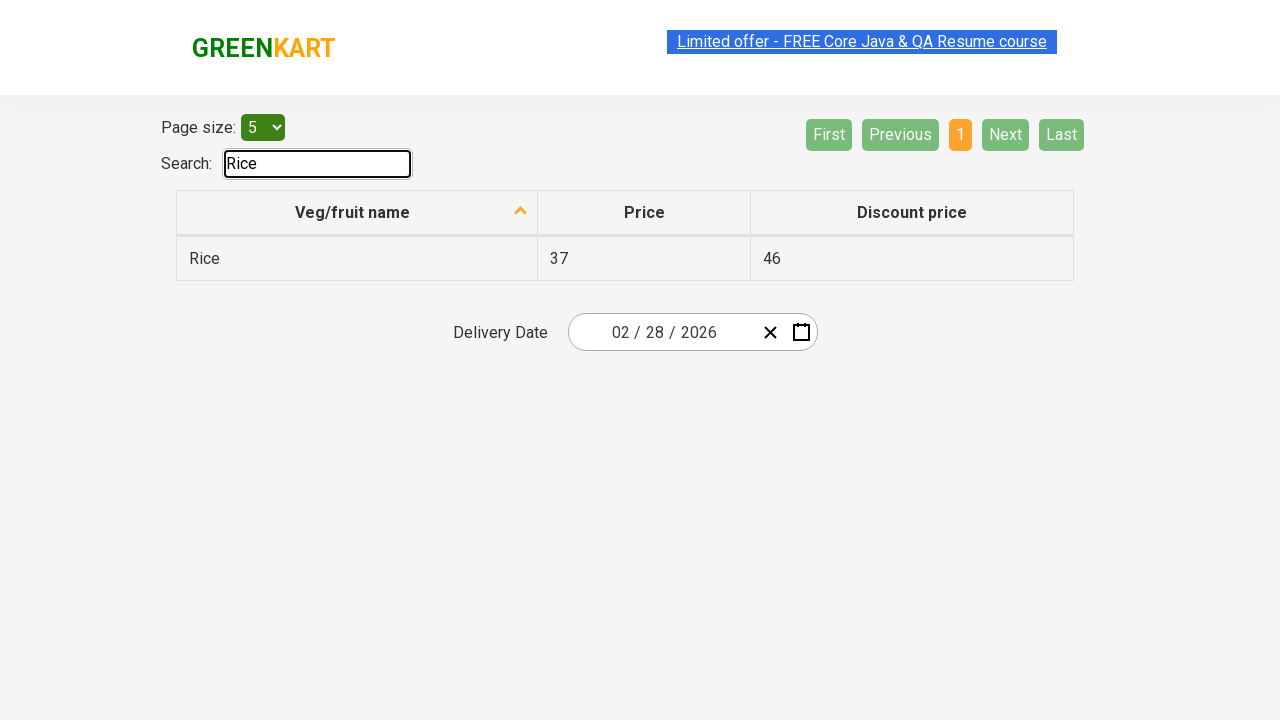